Tests clicking on result links and the share button on the mortgage calculator results page

Starting URL: https://www.mortgagecalculator.org/

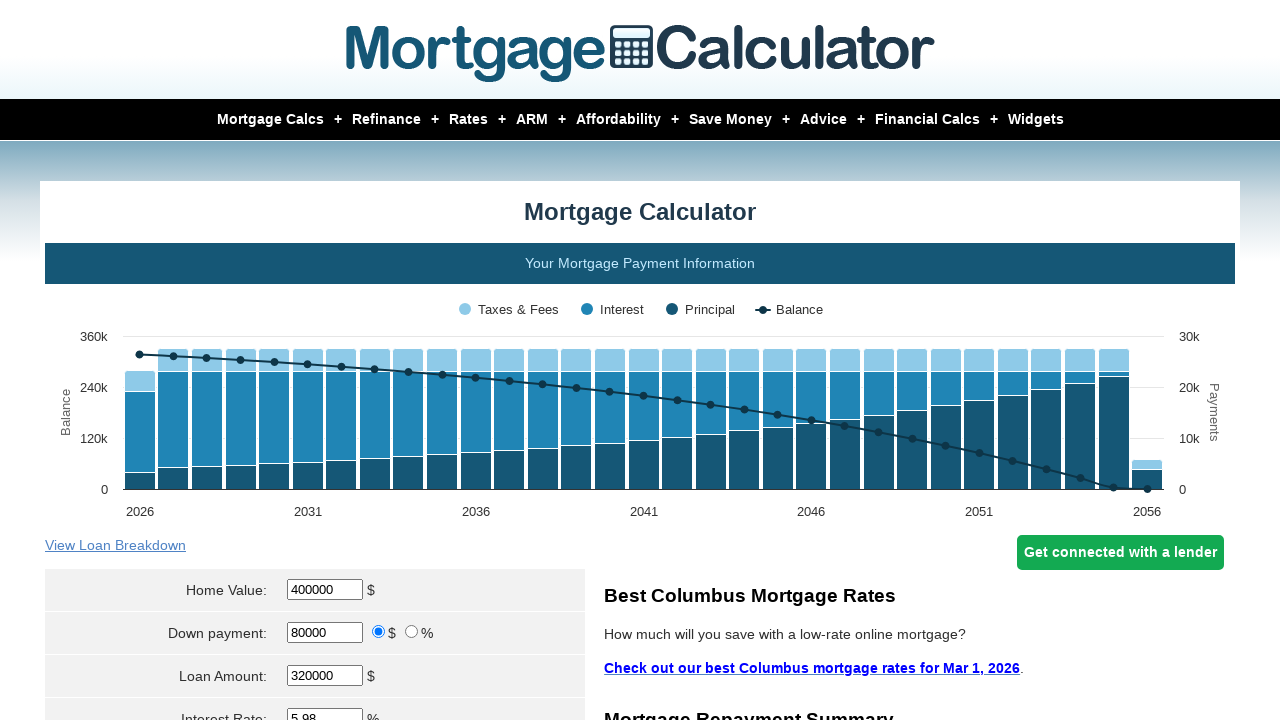

Clicked on result link in output area at (315, 361) on #calc .output-param a
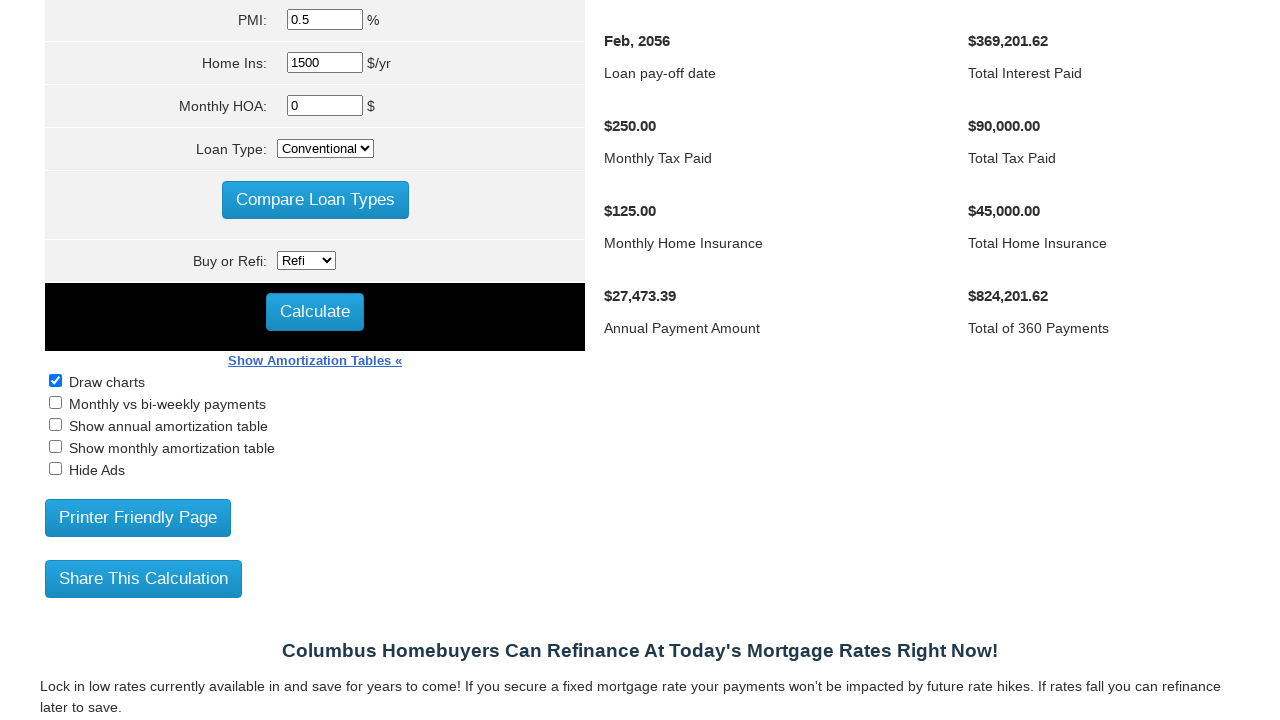

Waited 2 seconds for page to load
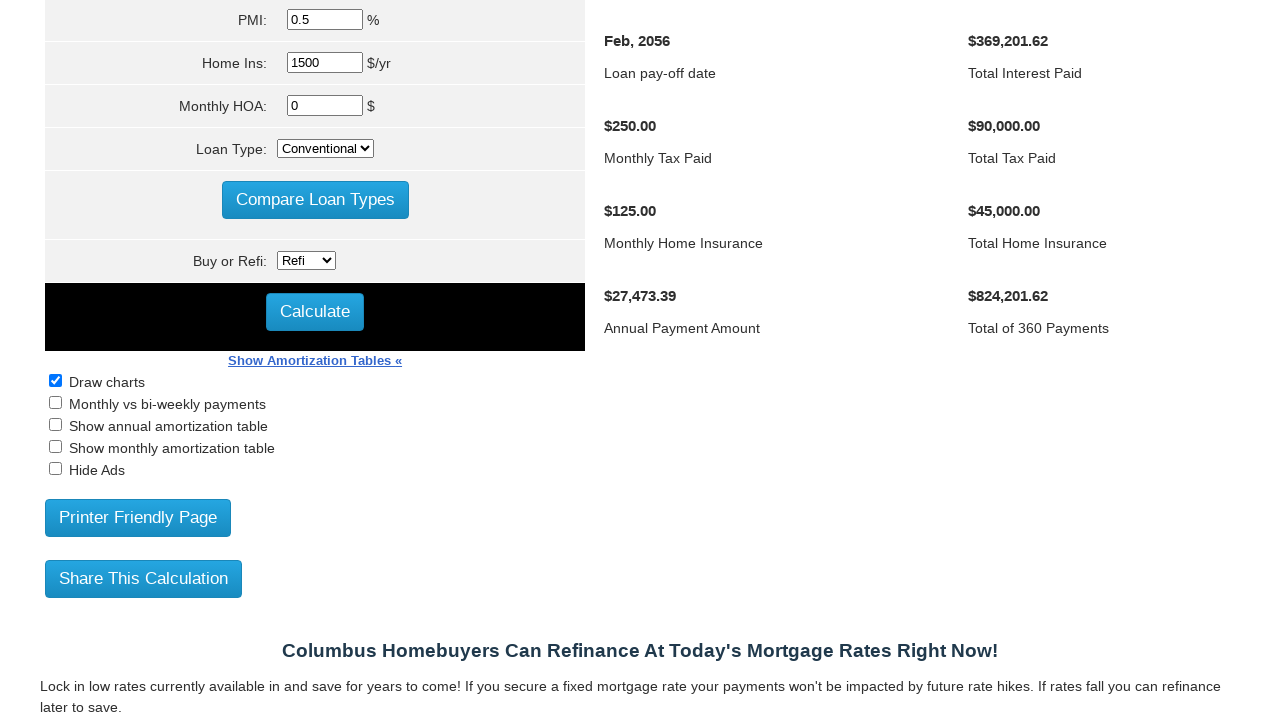

Clicked share button on results page at (144, 578) on #share_button
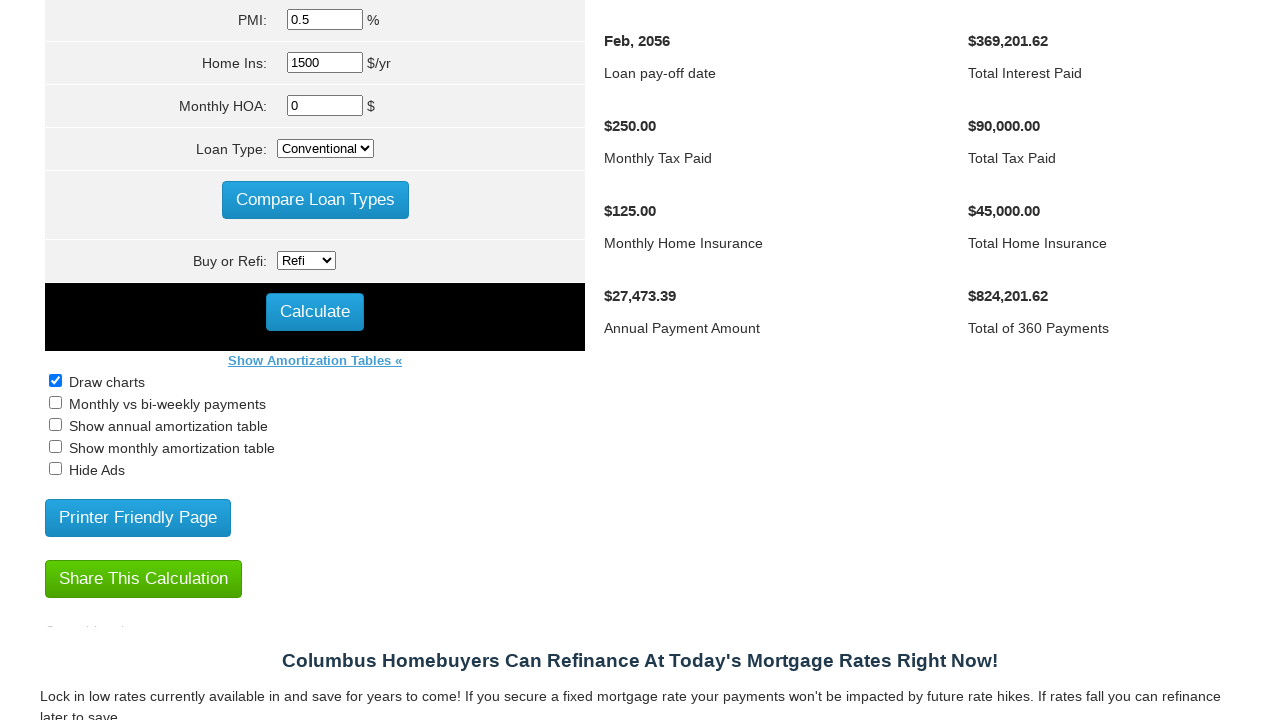

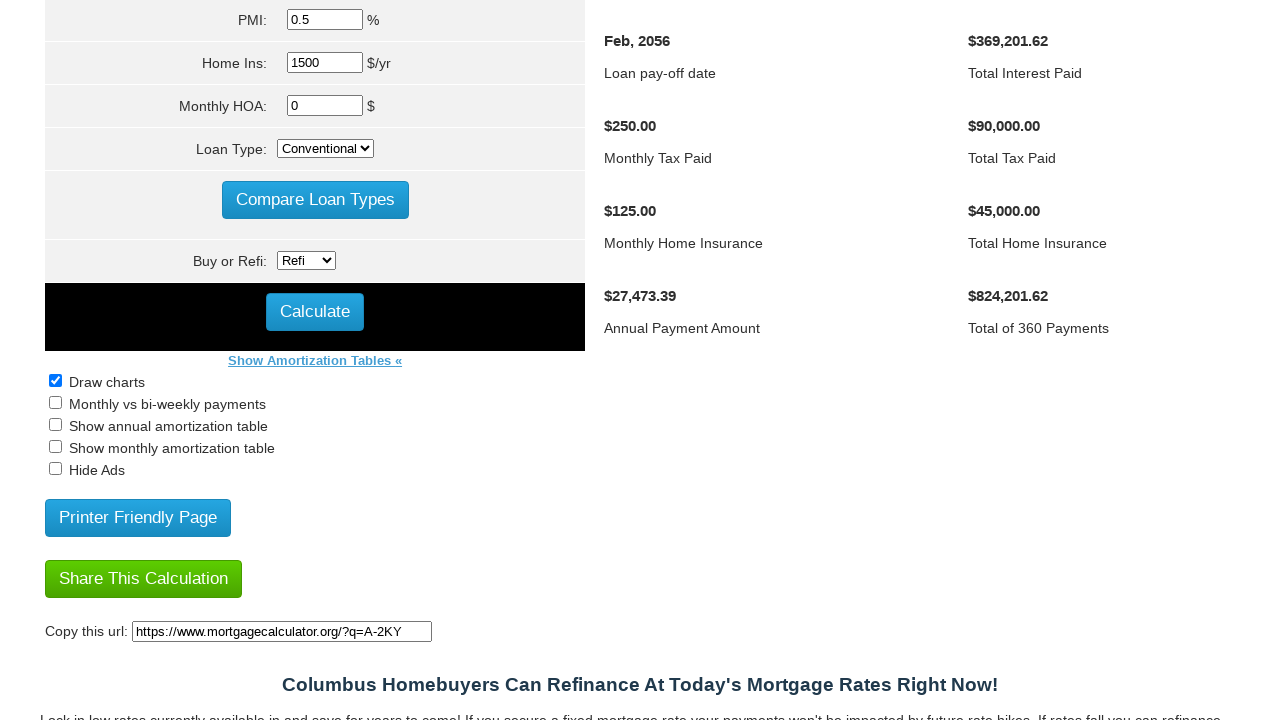